Tests triggering a prompt popup, entering a name, and verifying the greeting message appears

Starting URL: https://practice-automation.com/popups/

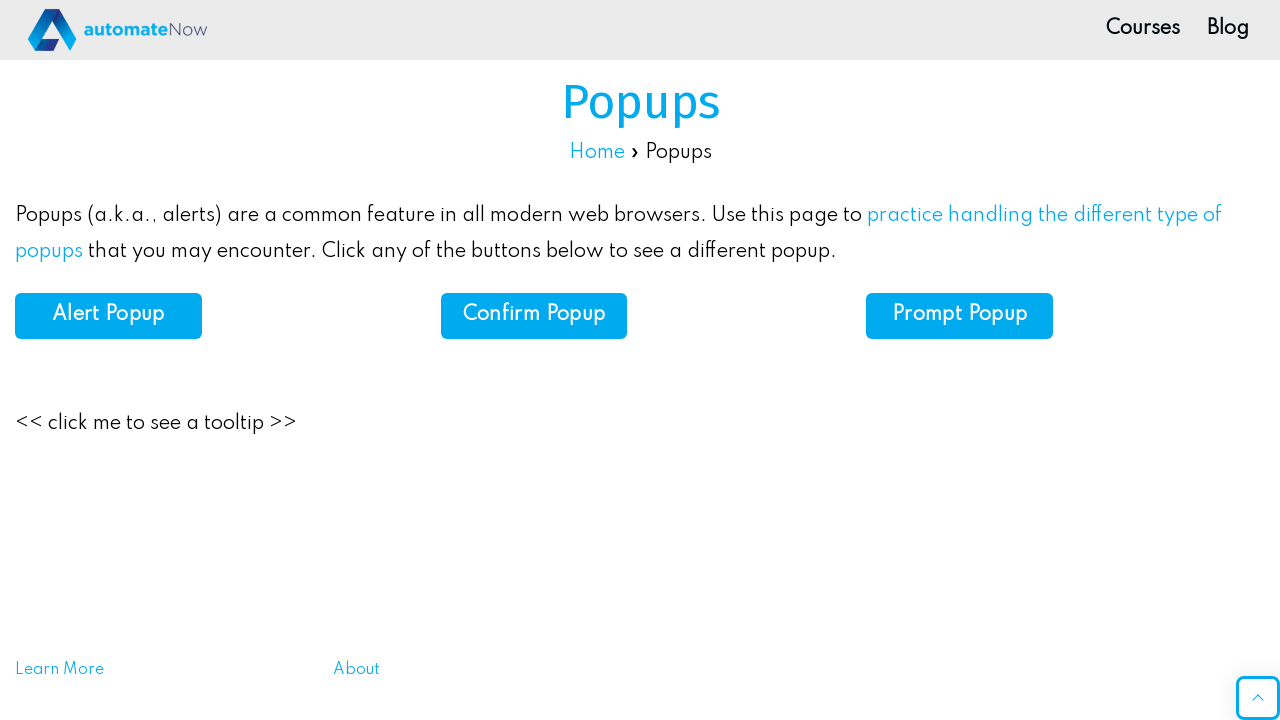

Set up dialog handler to accept prompt with 'Johnny Doe'
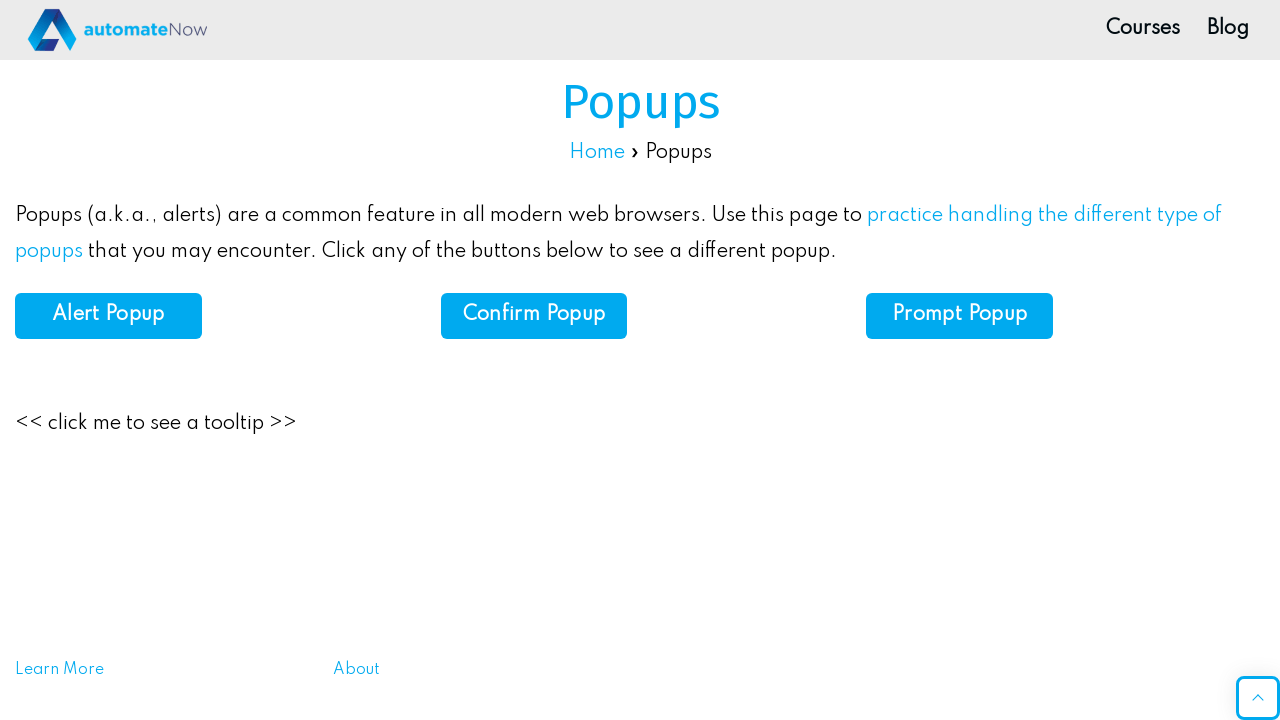

Clicked Prompt Popup button at (960, 315) on text=Prompt Popup
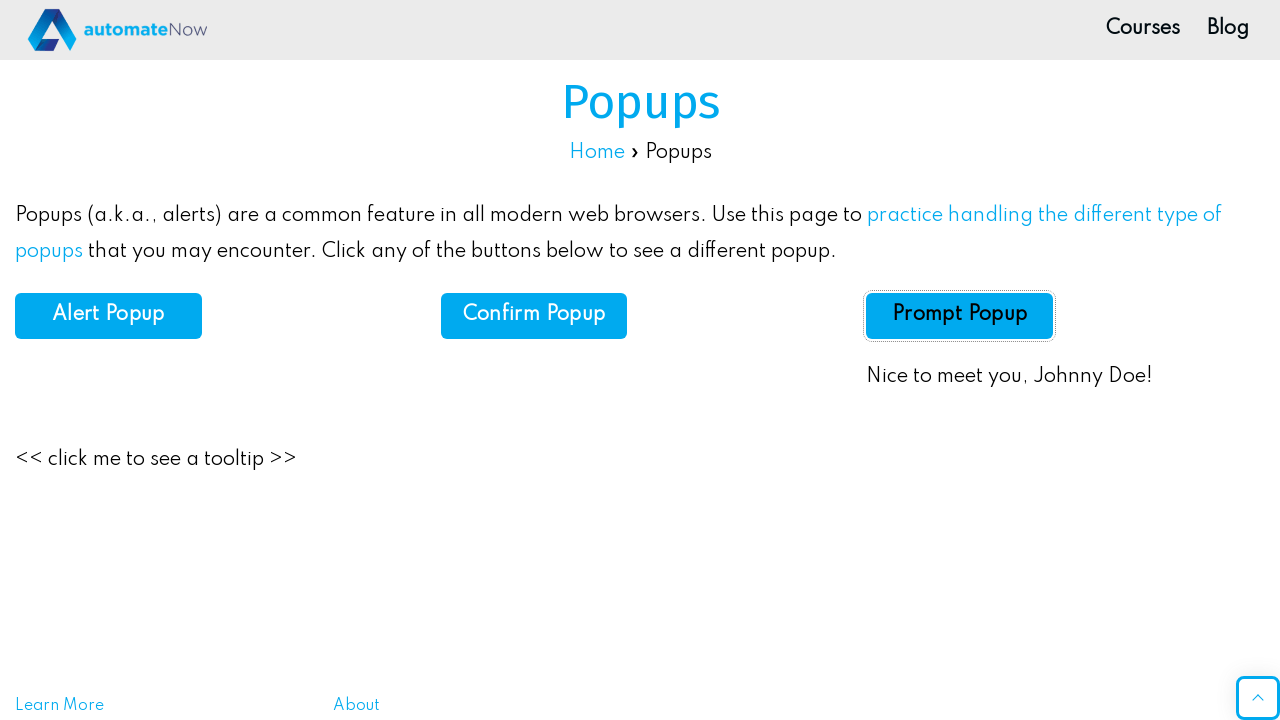

Verified greeting message appeared with entered name 'Johnny Doe'
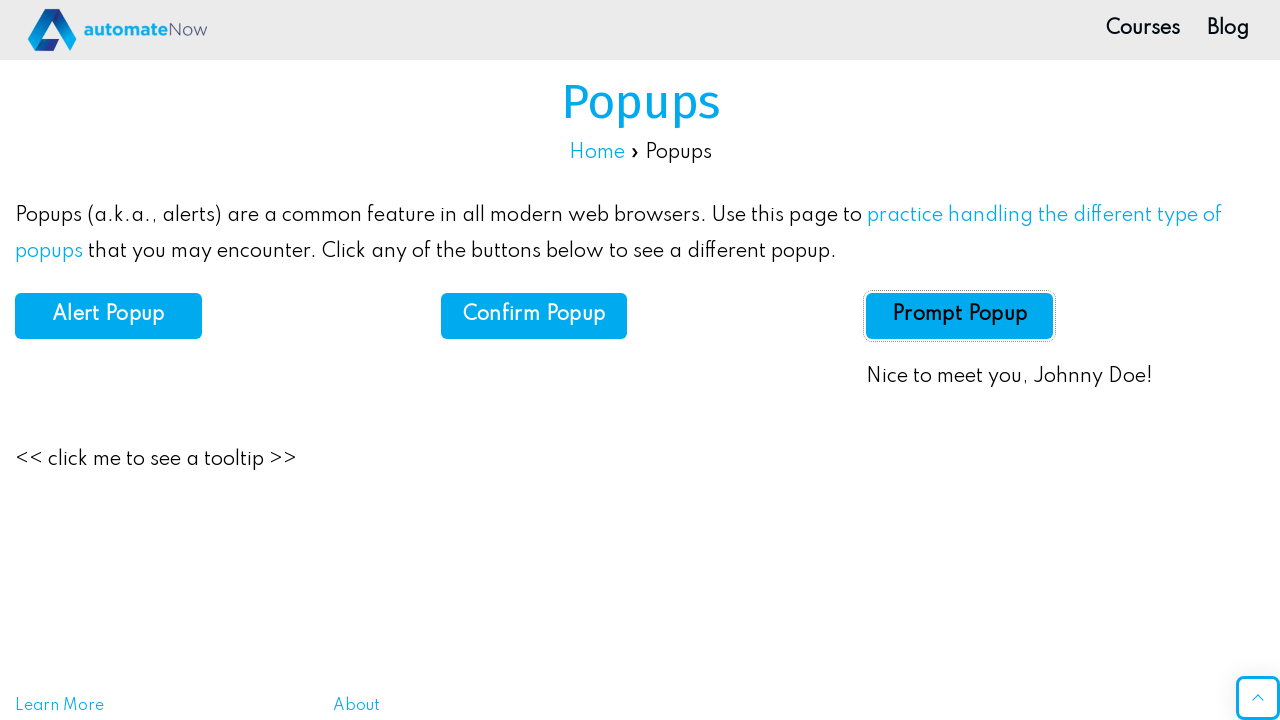

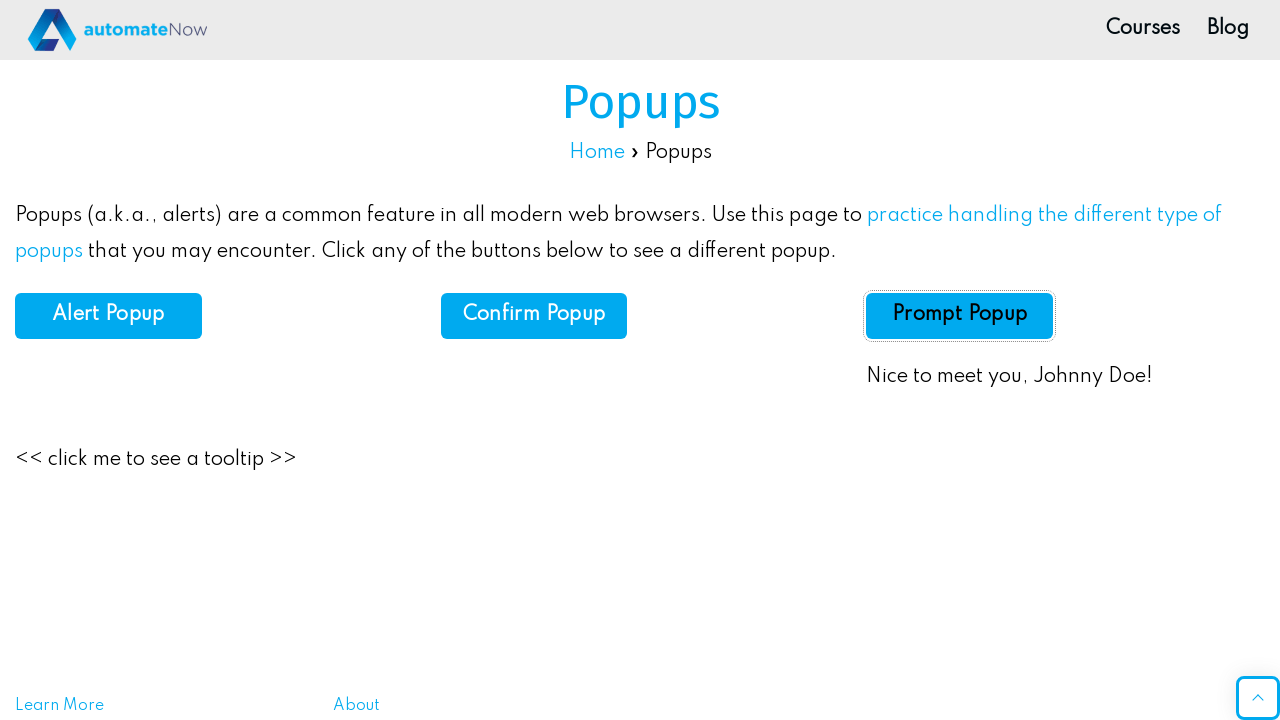